Fills out a student registration form with personal details including name, email, gender, phone number, date of birth, subjects, hobbies, address, and location, then verifies the submitted data in a confirmation modal.

Starting URL: https://demoqa.com/automation-practice-form

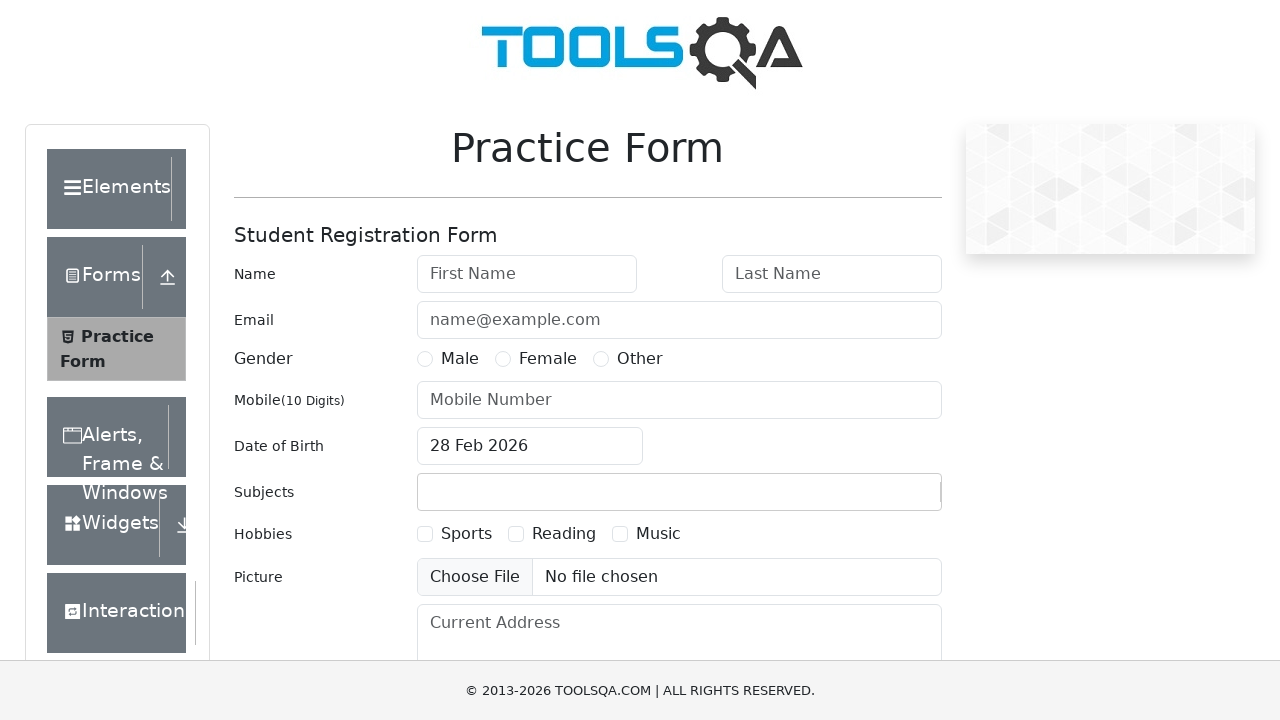

Filled first name field with 'NewName' on #firstName
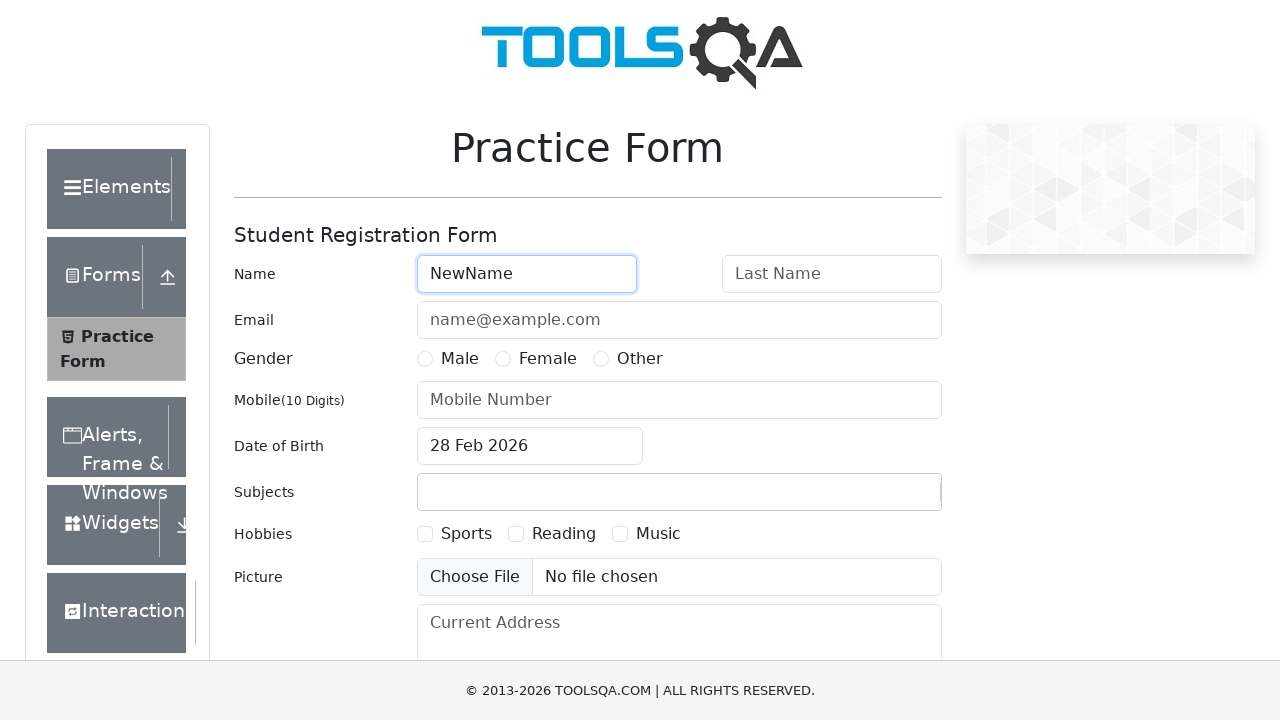

Filled last name field with 'NewLastName' on #lastName
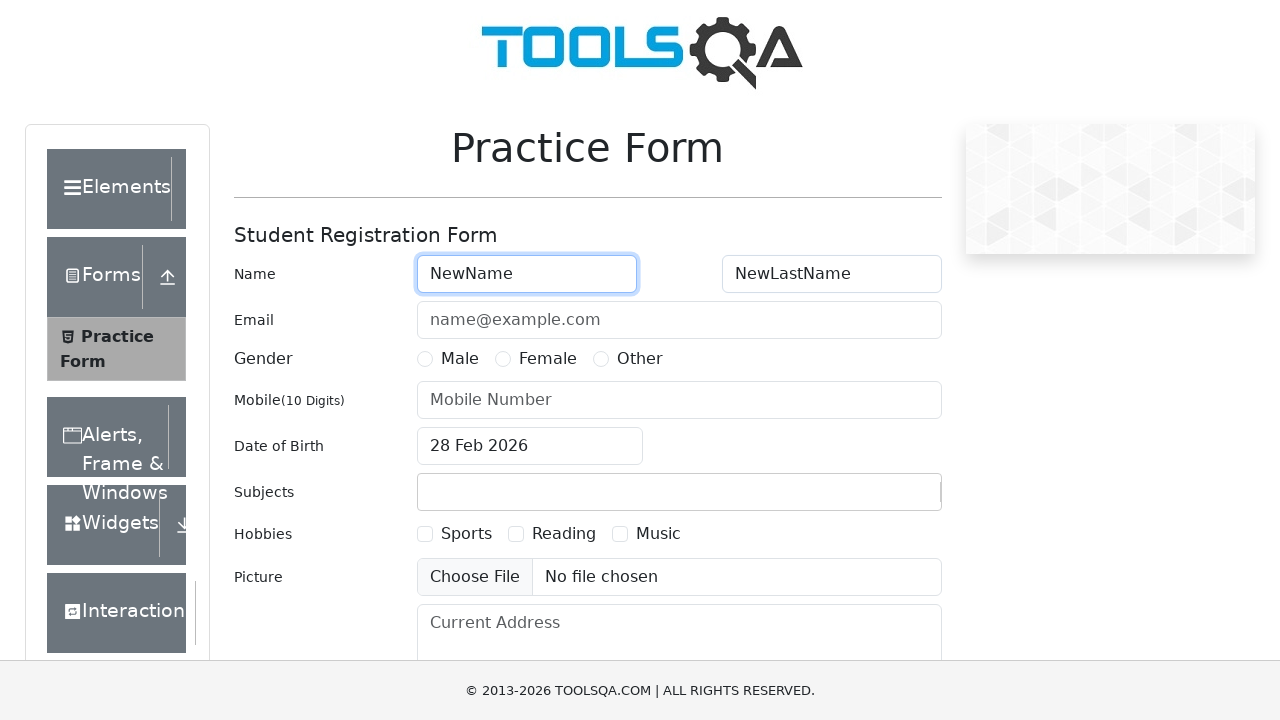

Filled email field with 'newmail@got.com' on #userEmail
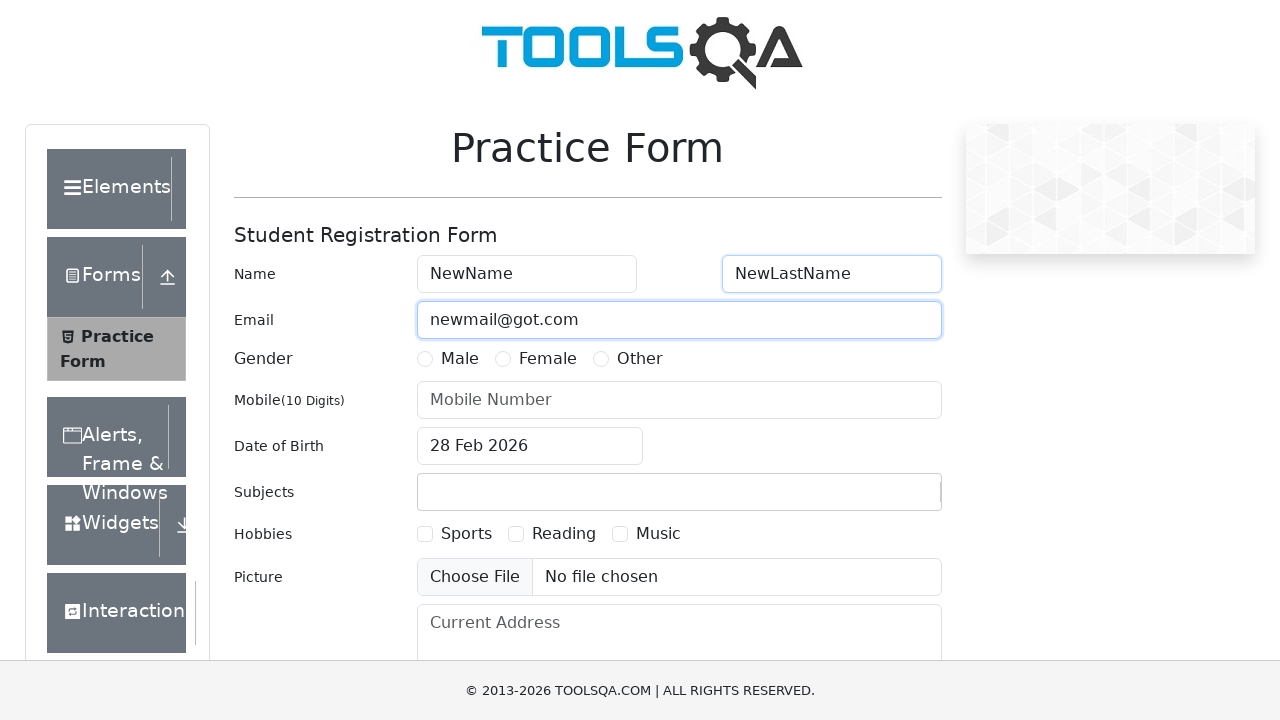

Selected 'Other' gender option at (640, 359) on #genterWrapper >> internal:text="Other"i
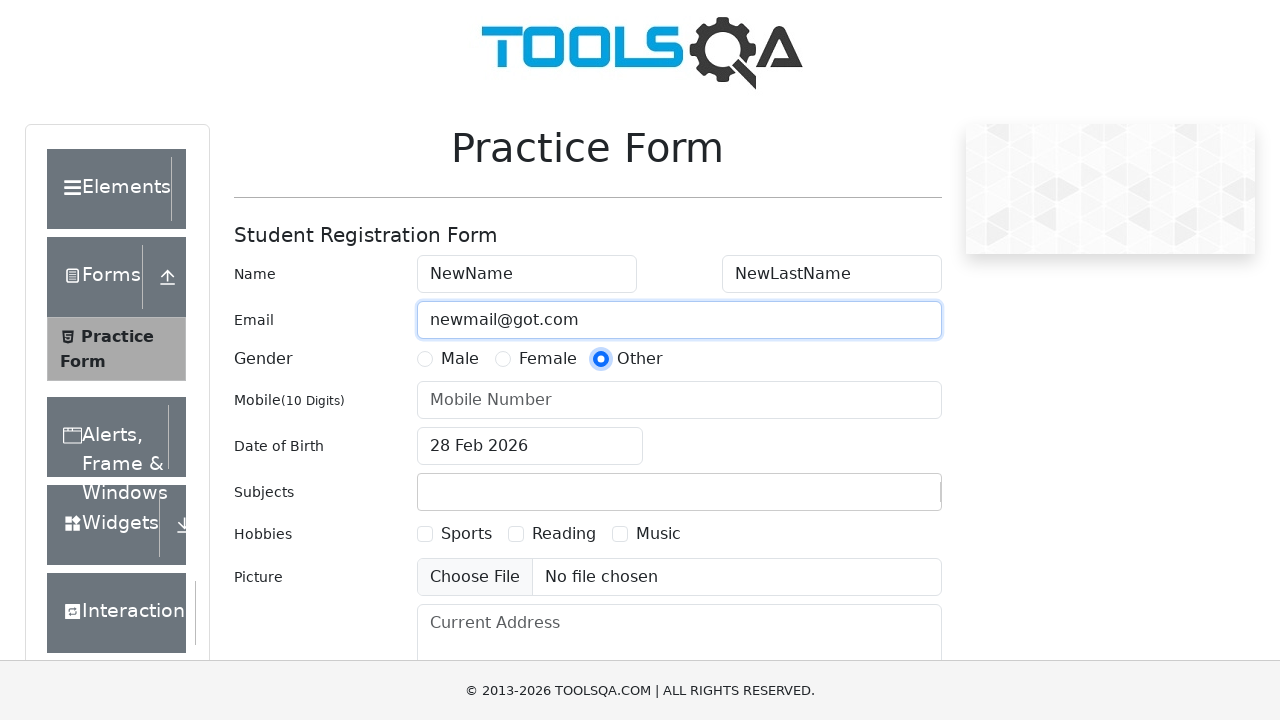

Filled phone number field with '9999999999' on #userNumber
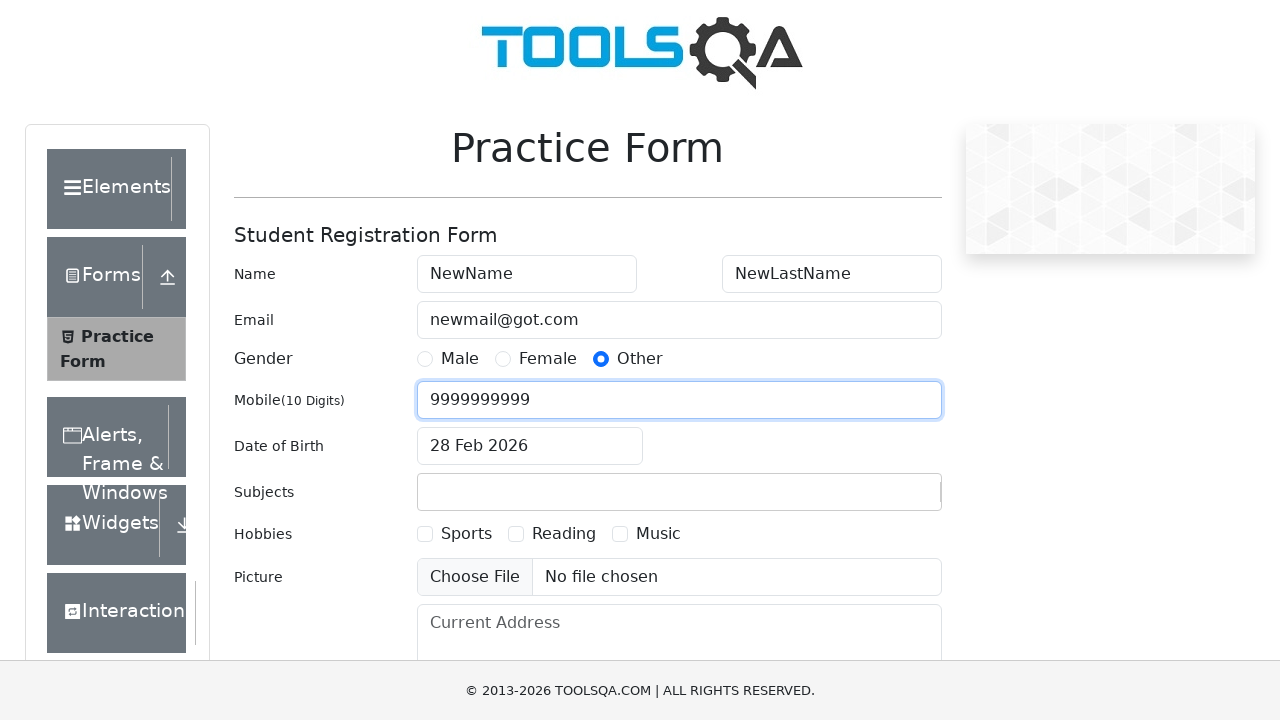

Clicked date of birth input field at (530, 446) on #dateOfBirthInput
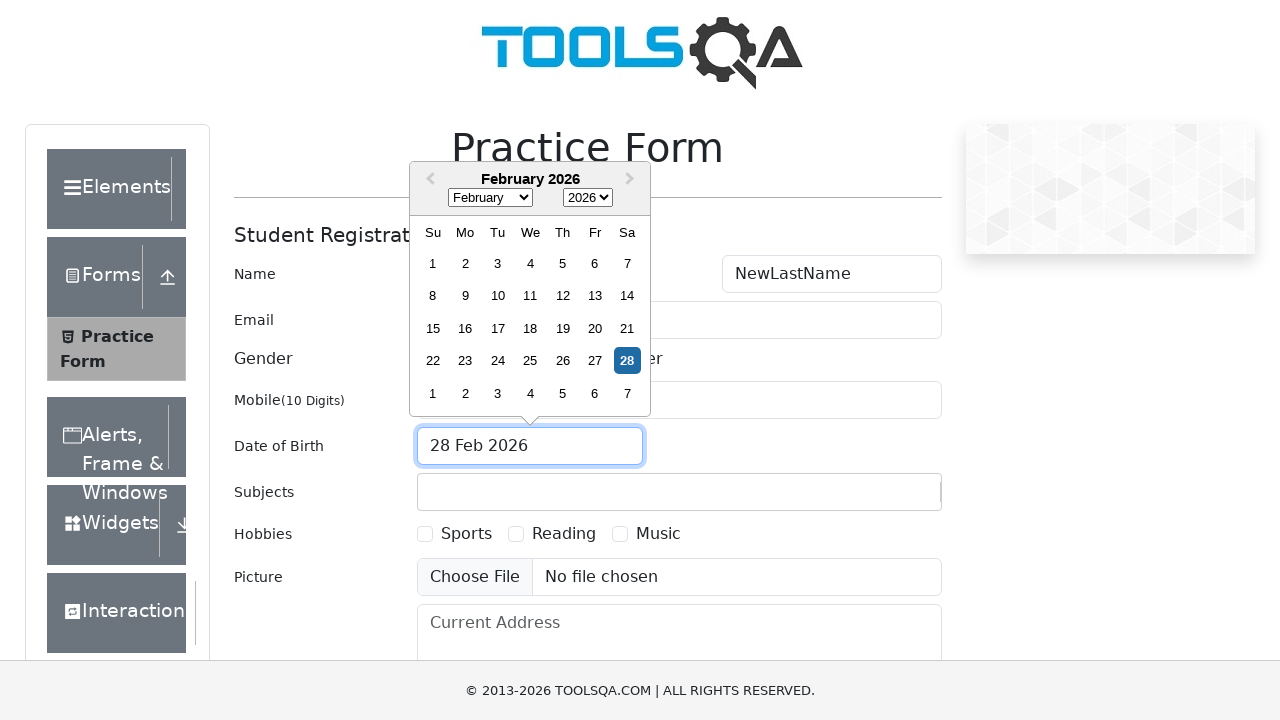

Selected all text in date of birth field
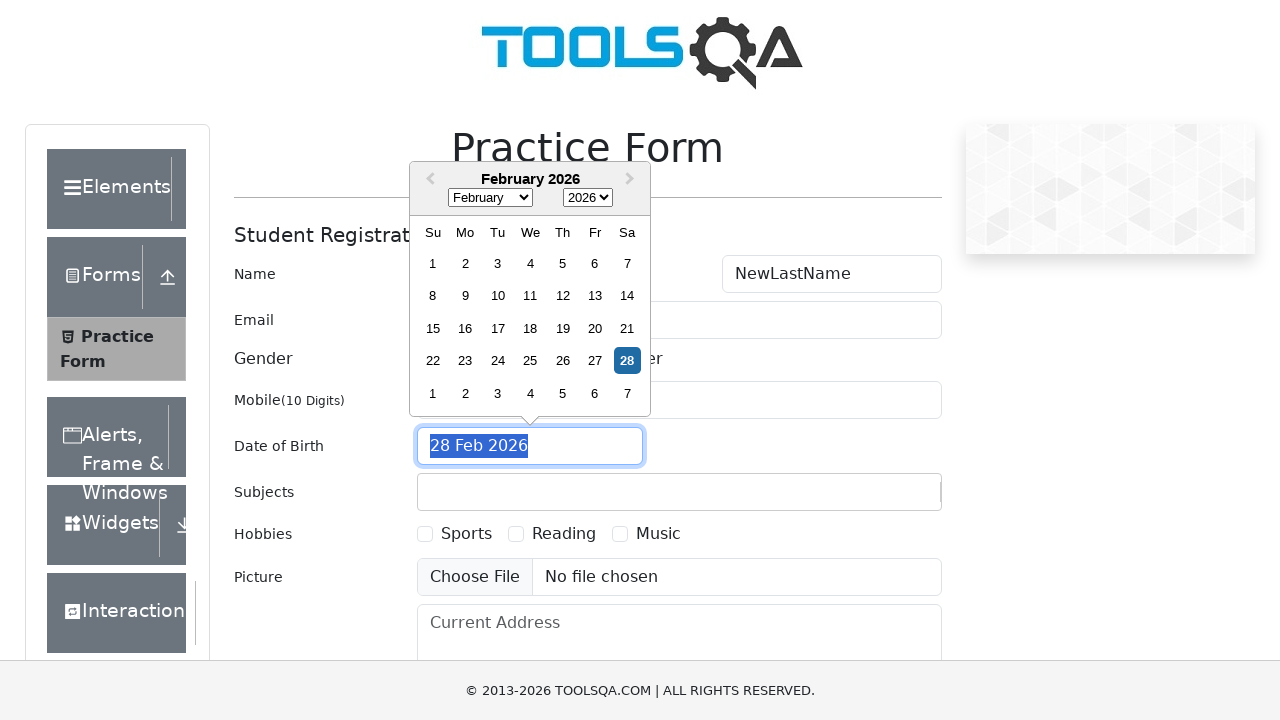

Typed date of birth '01.01.1991'
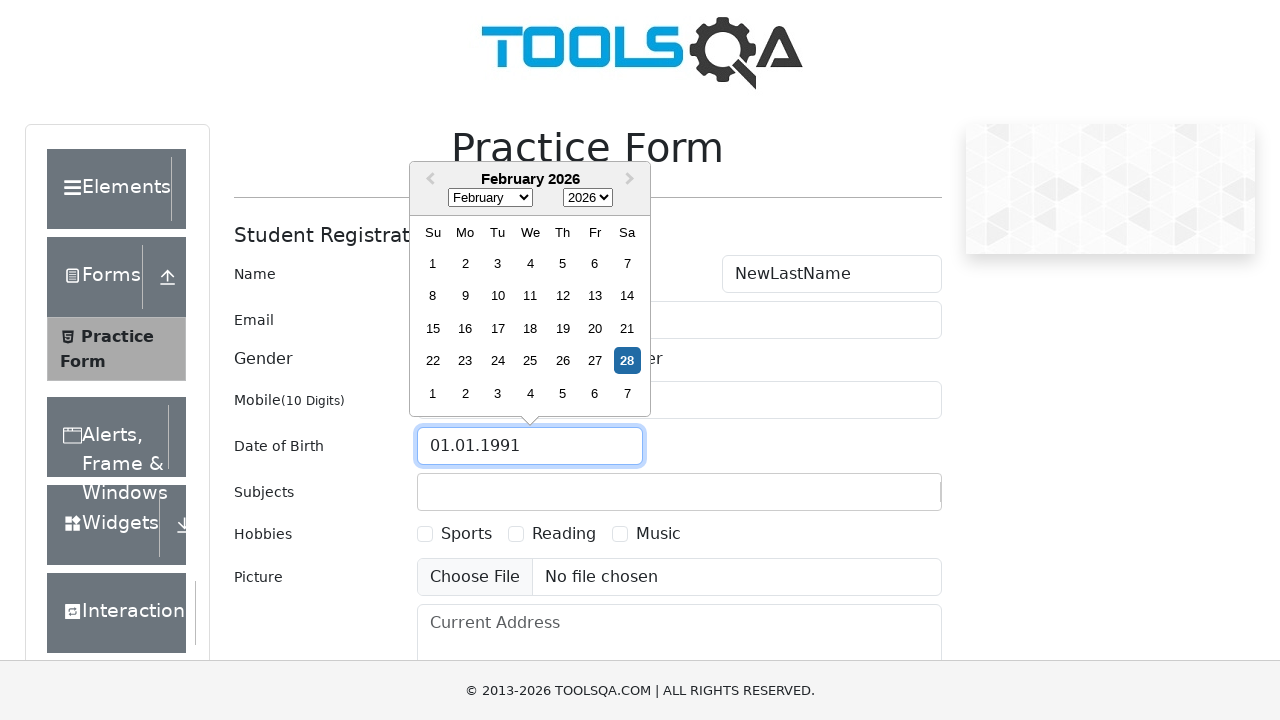

Pressed Enter to confirm date of birth
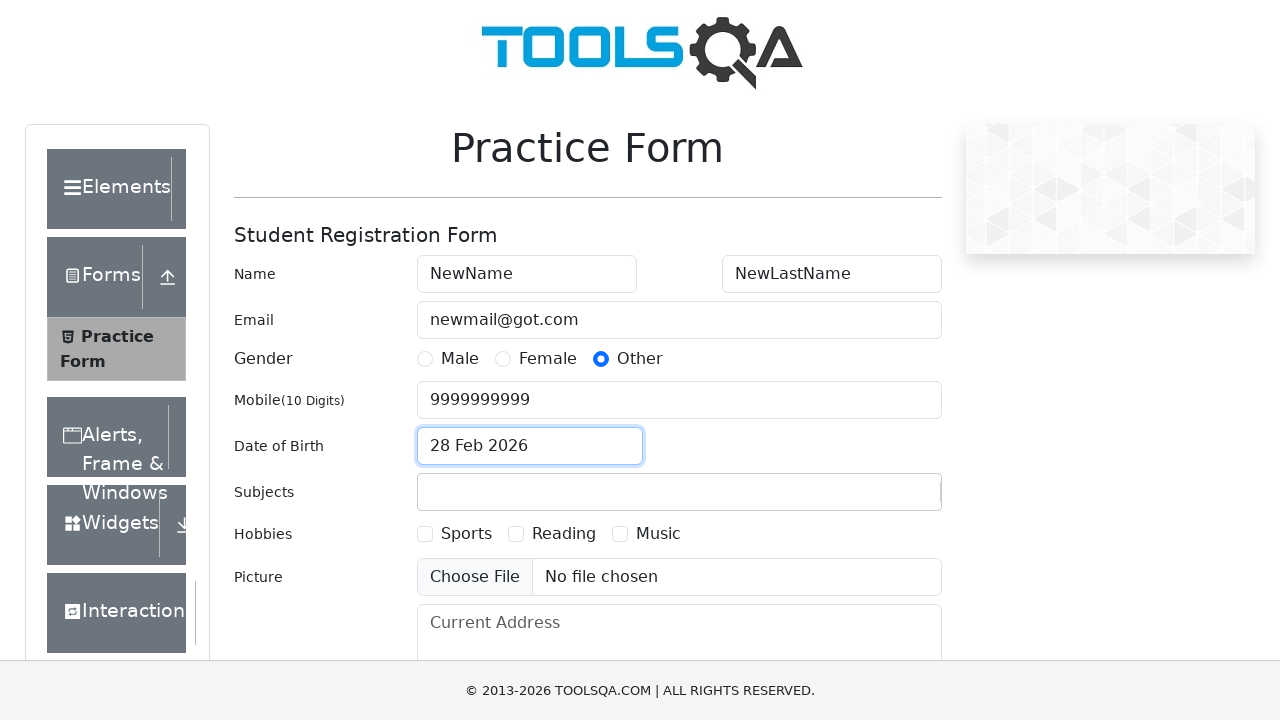

Filled subjects input field with 'Maths' on #subjectsInput
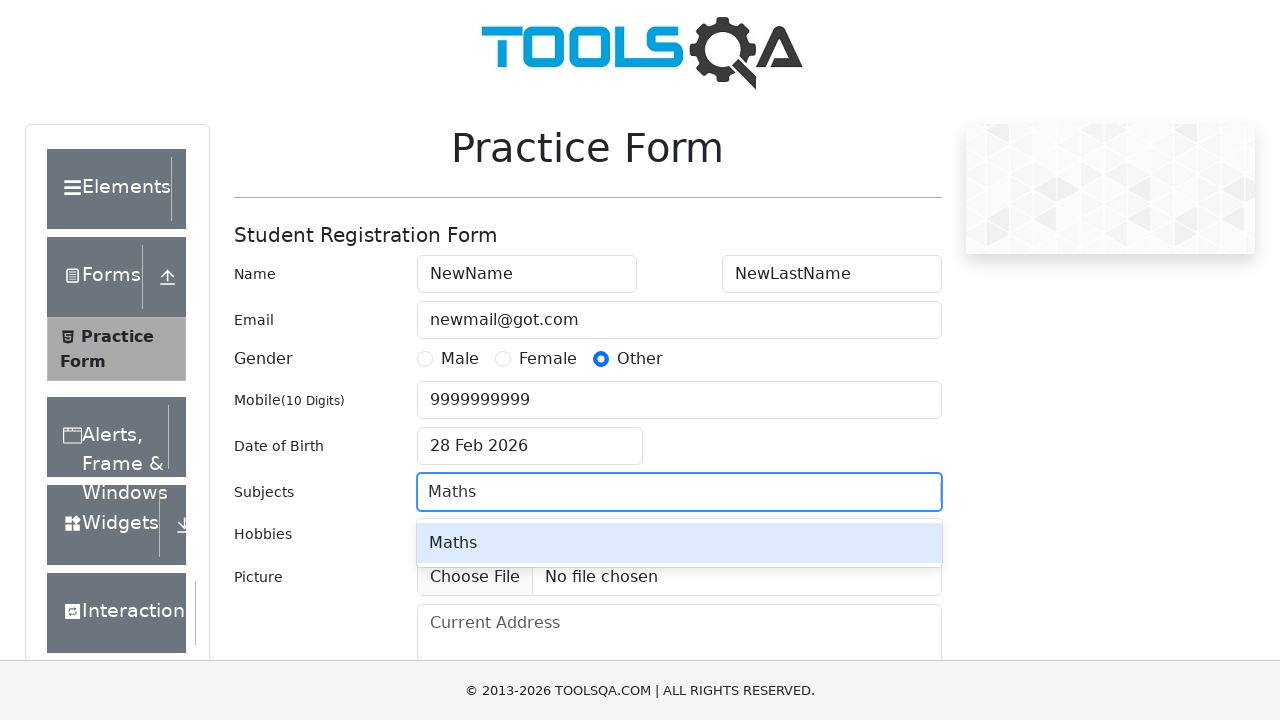

Pressed Enter to add subject 'Maths'
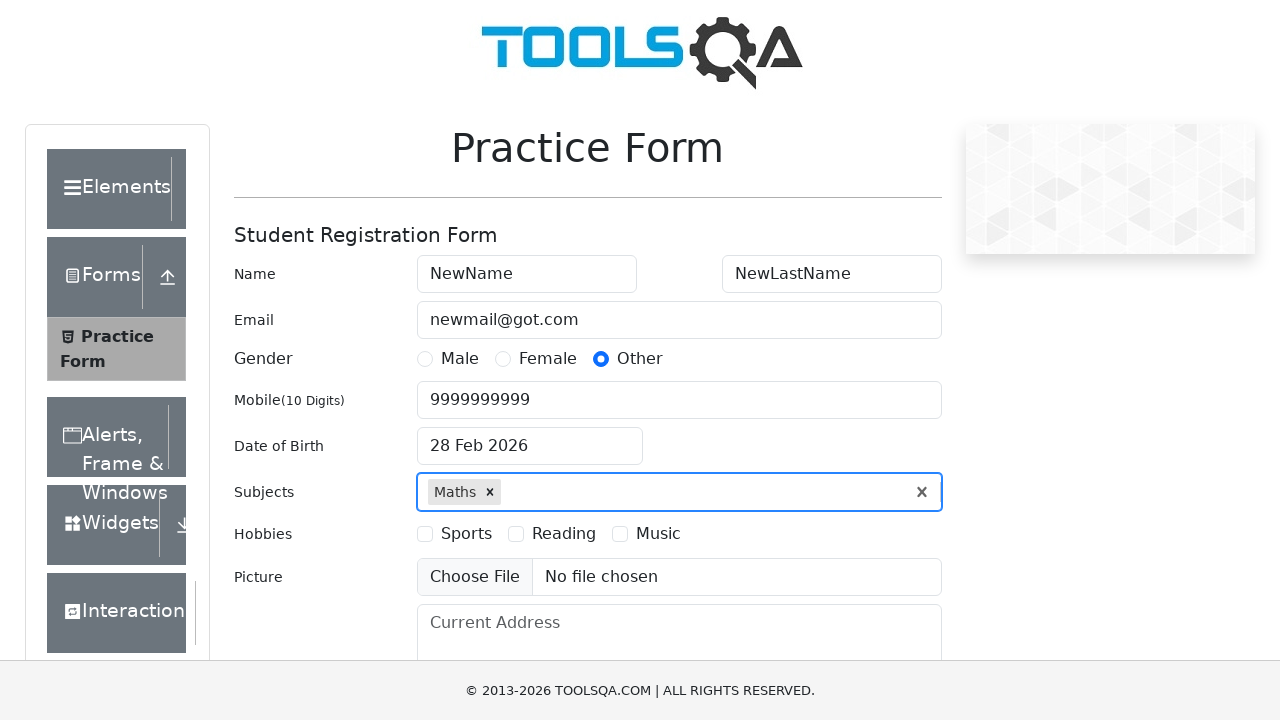

Filled subjects input field with 'History' on #subjectsInput
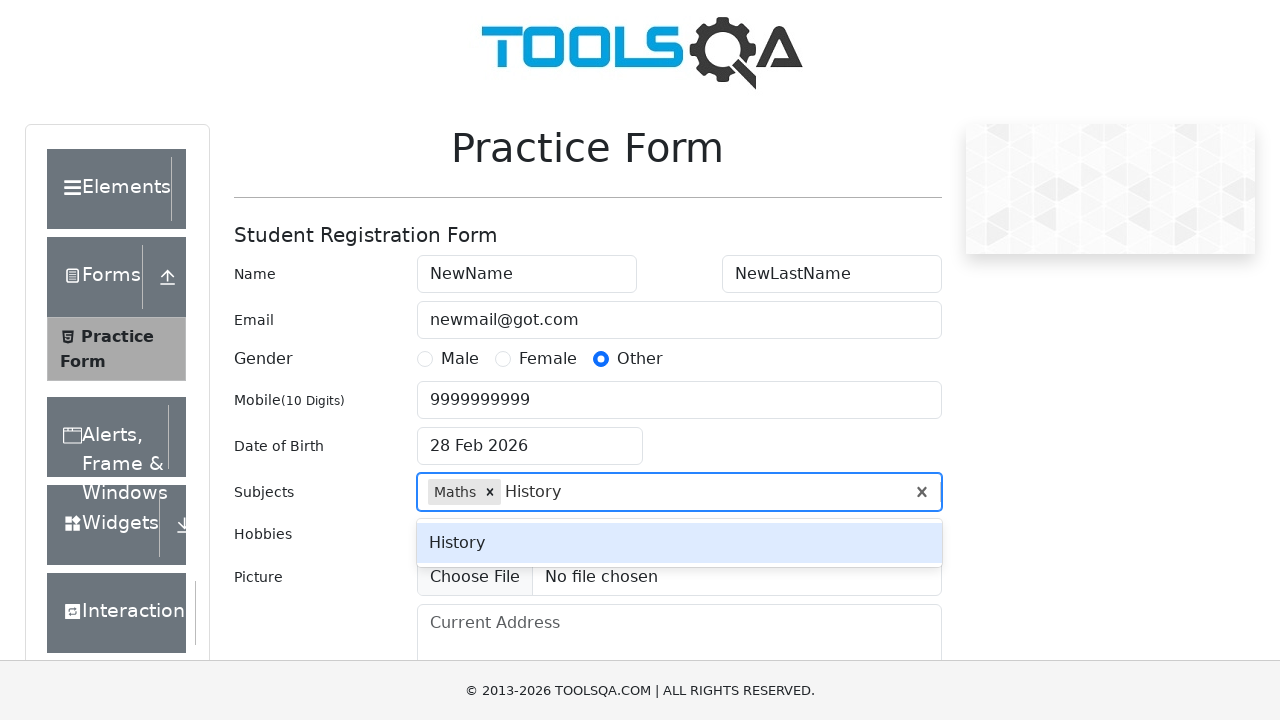

Pressed Enter to add subject 'History'
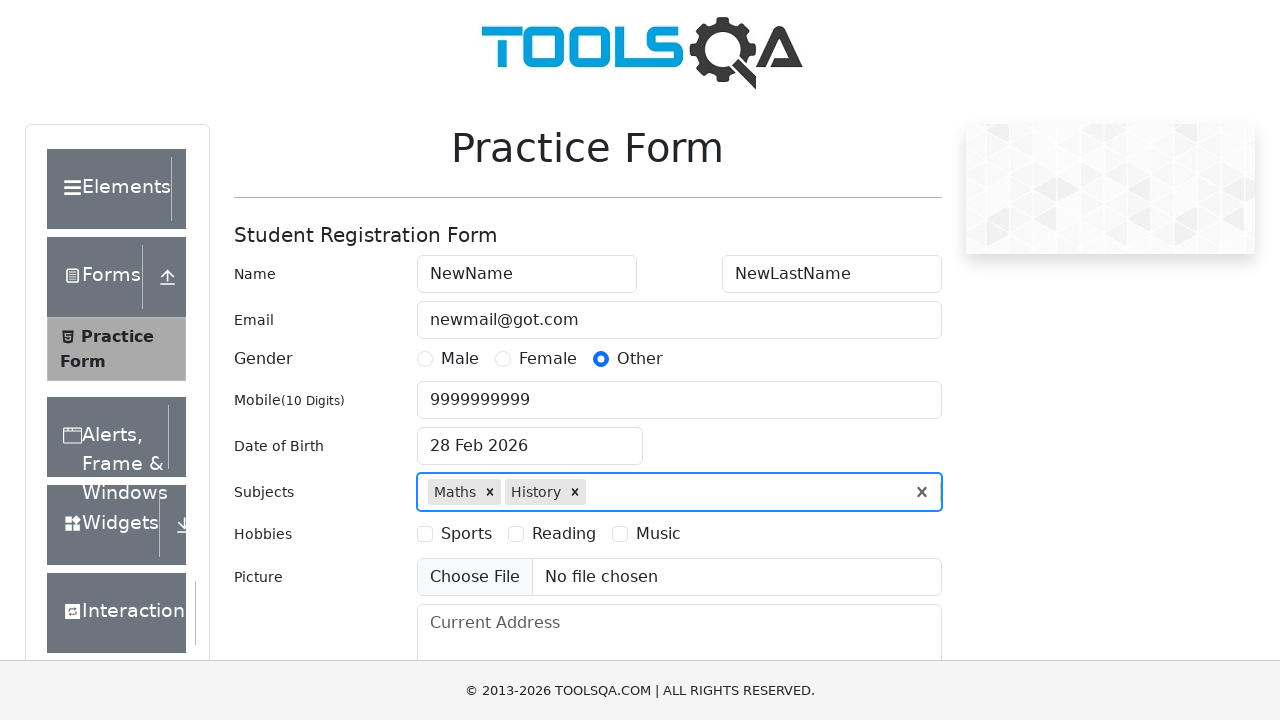

Filled subjects input field with 'English' on #subjectsInput
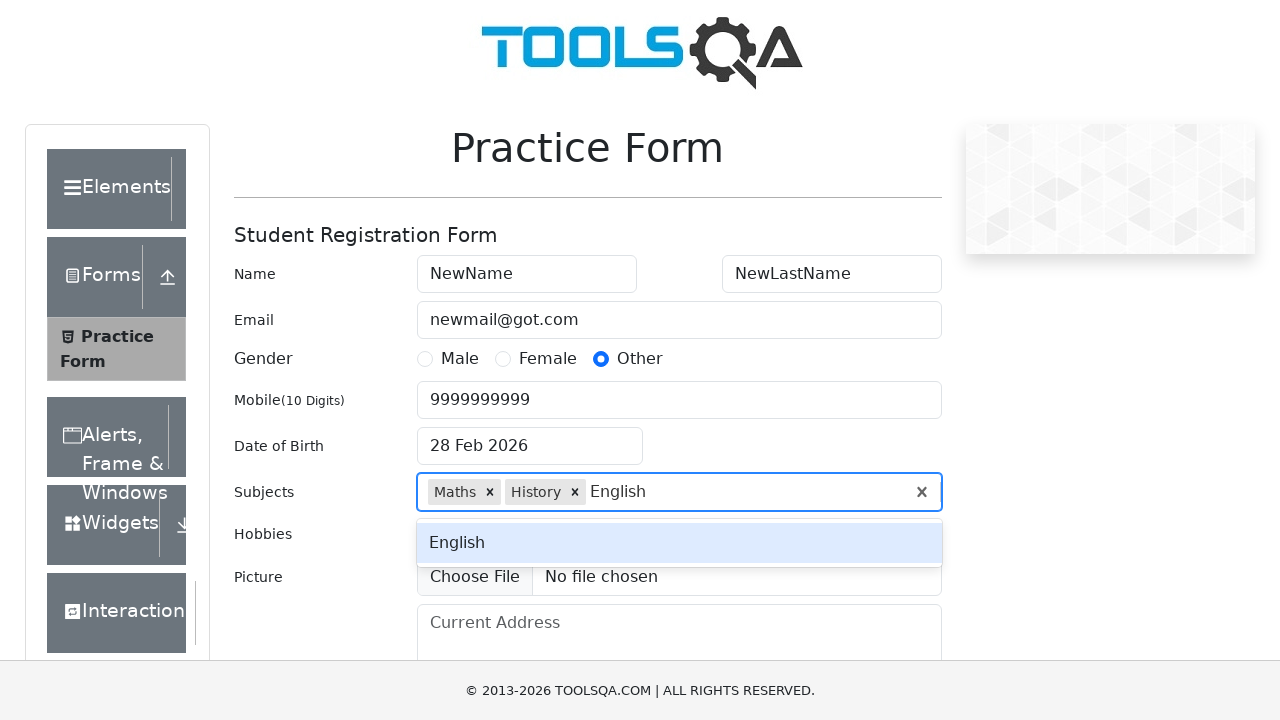

Pressed Enter to add subject 'English'
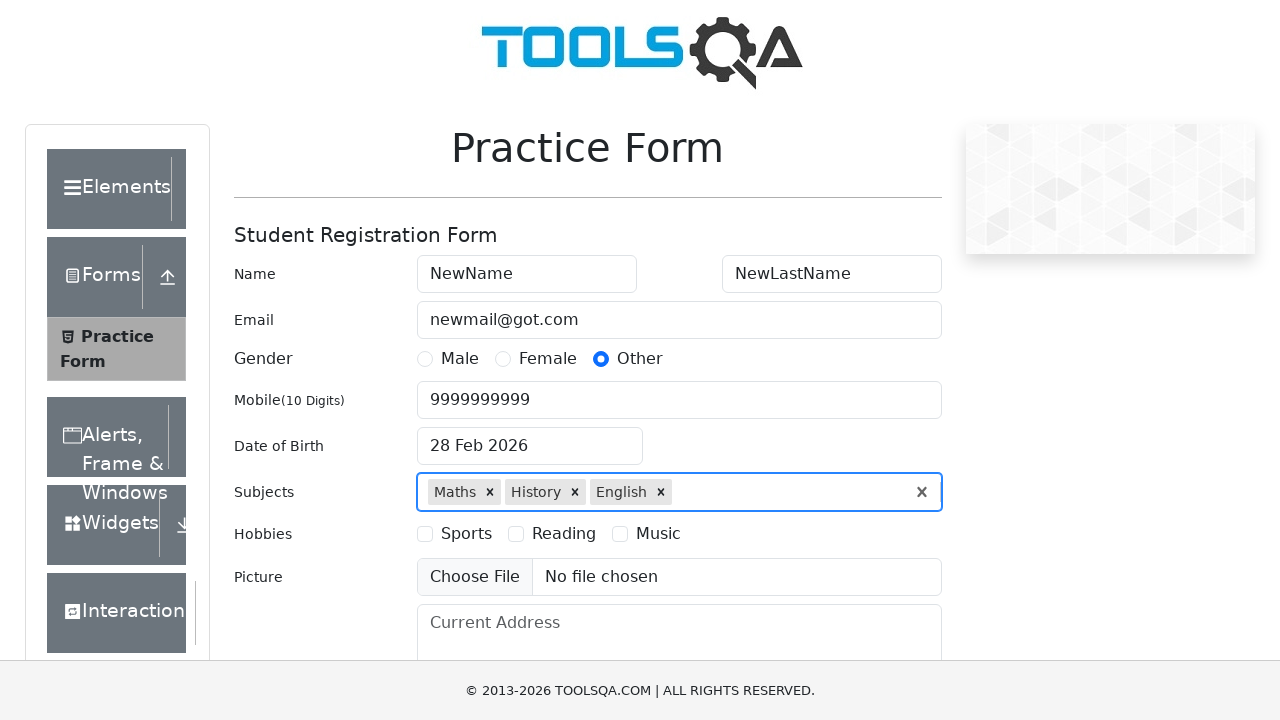

Selected 'Sports' hobby option at (466, 534) on #hobbiesWrapper >> internal:text="Sports"i
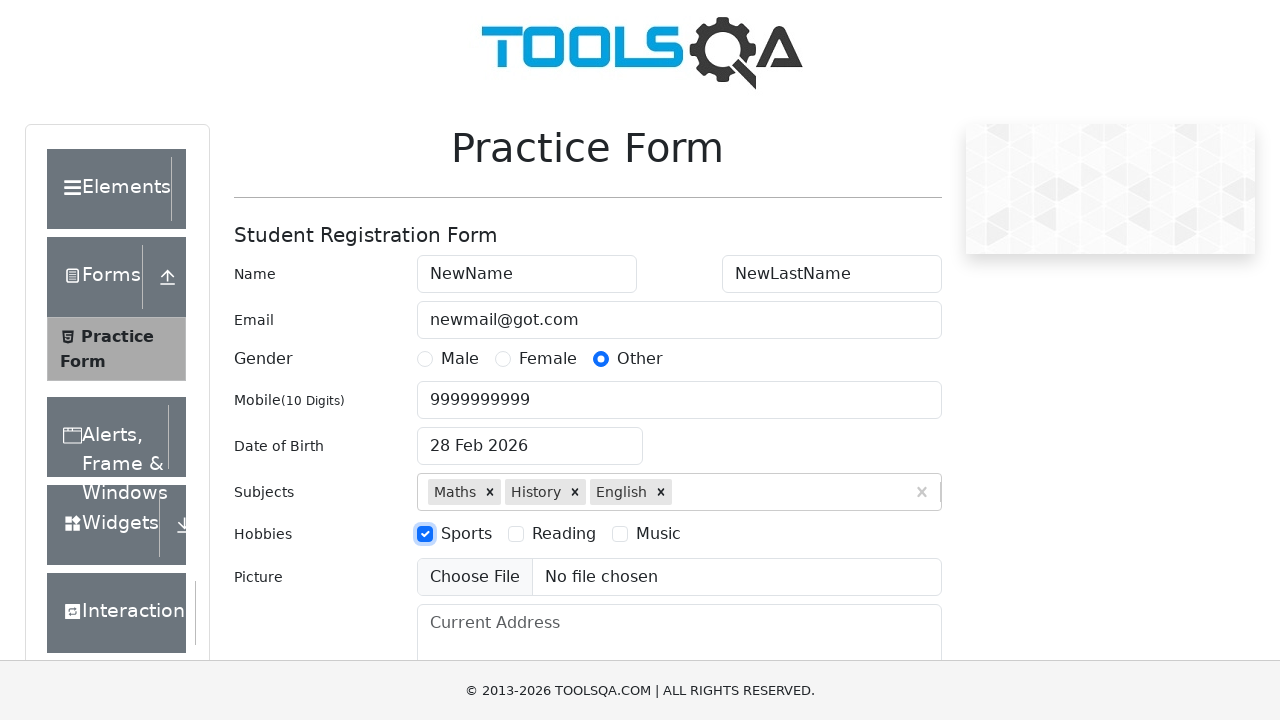

Filled current address field with 'New Address' on #currentAddress
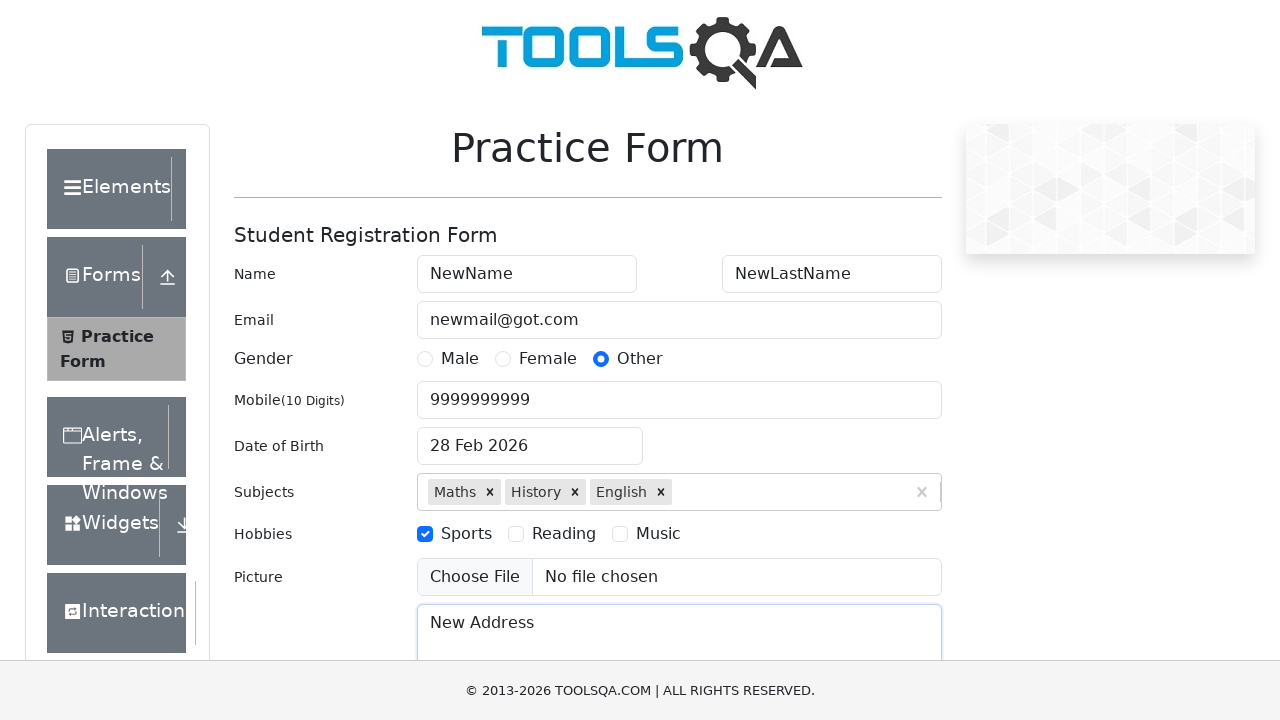

Filled state input field with 'Haryana' on #react-select-3-input
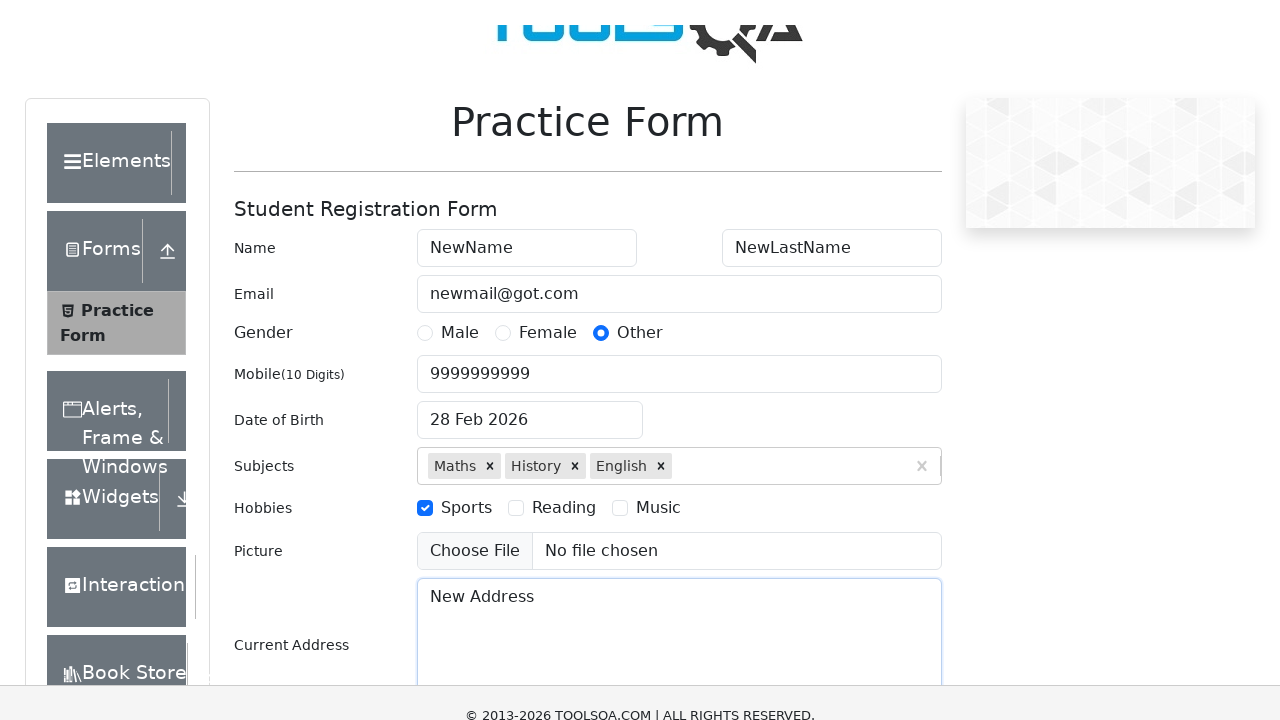

Pressed Enter to select state 'Haryana'
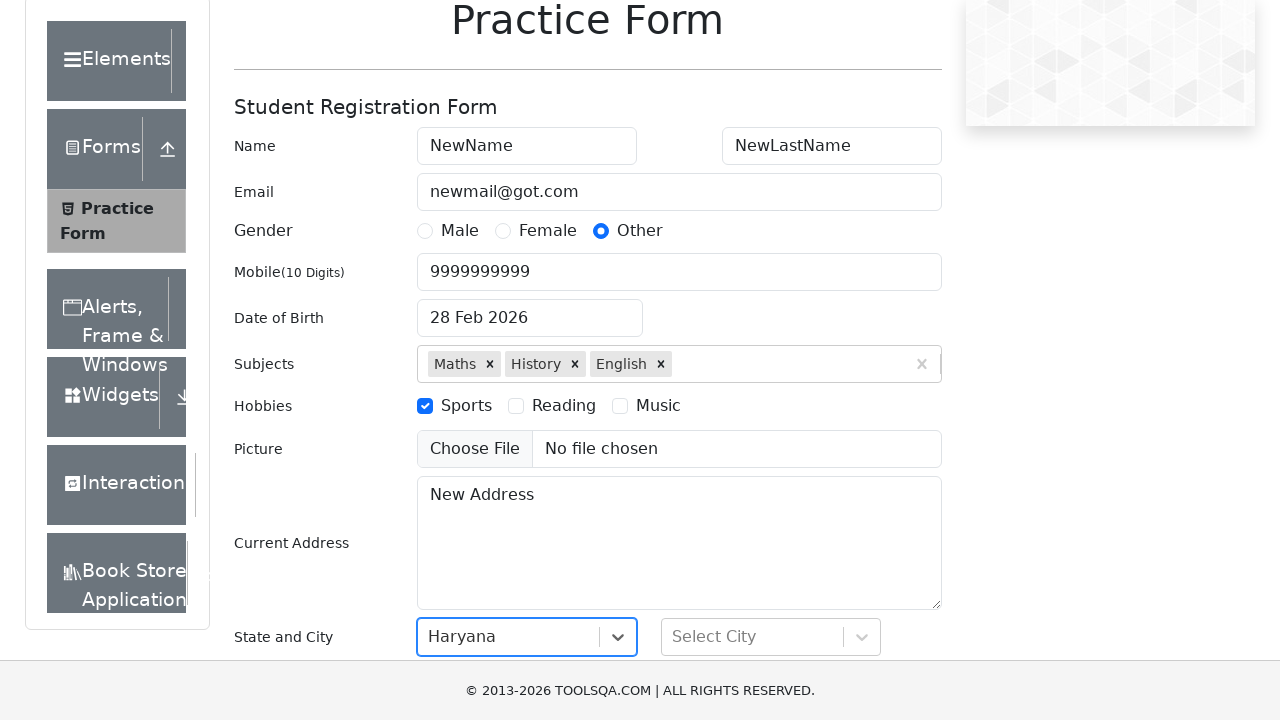

Filled city input field with 'Karnal' on #react-select-4-input
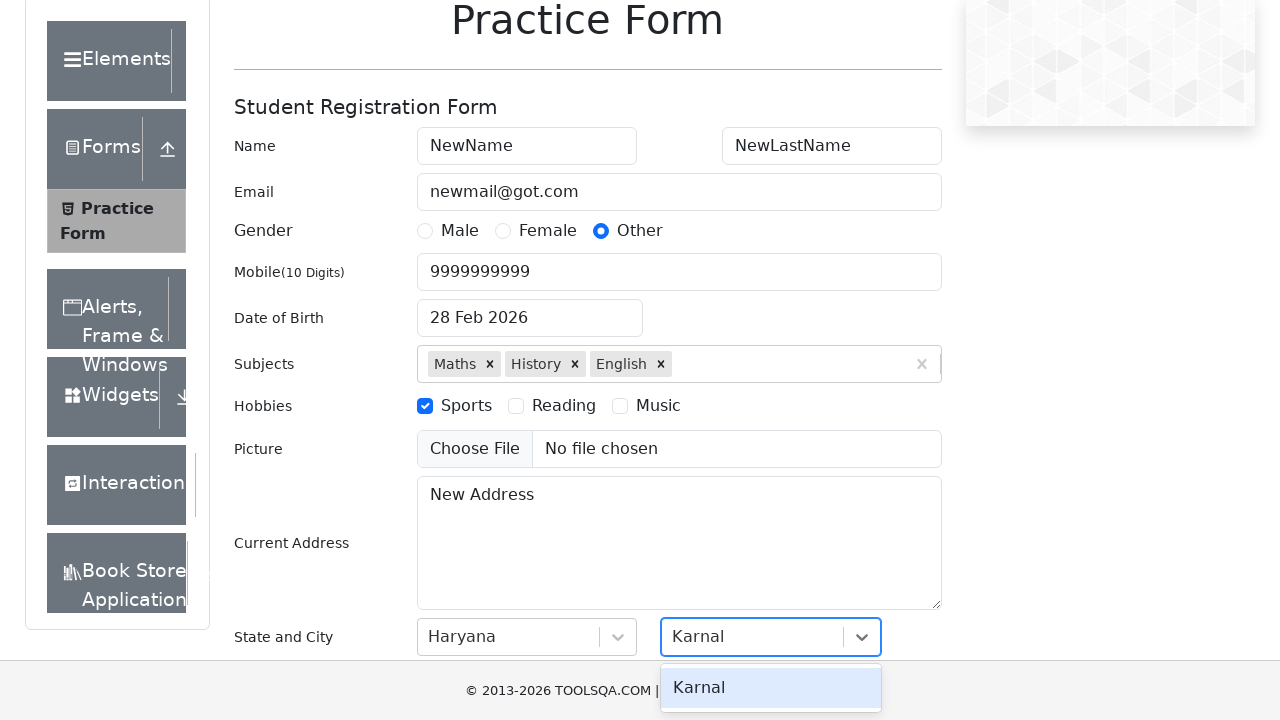

Pressed Enter to select city 'Karnal'
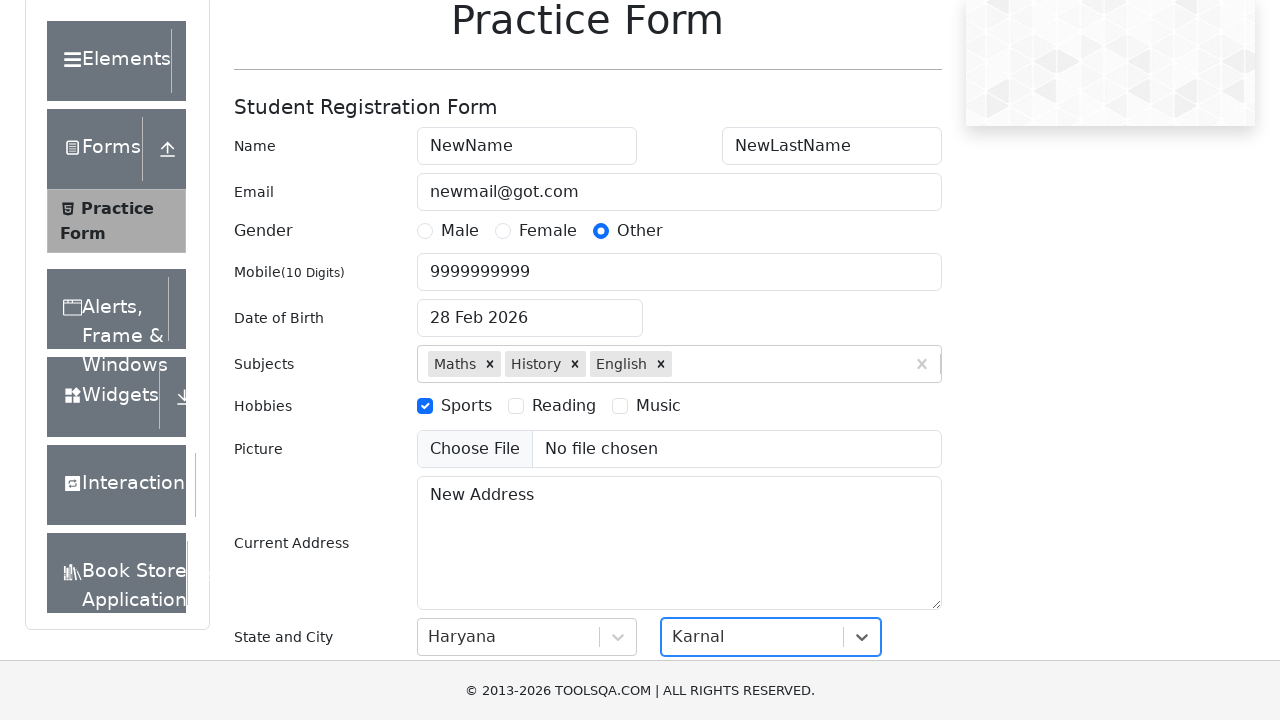

Clicked submit button to submit the form at (885, 499) on #submit
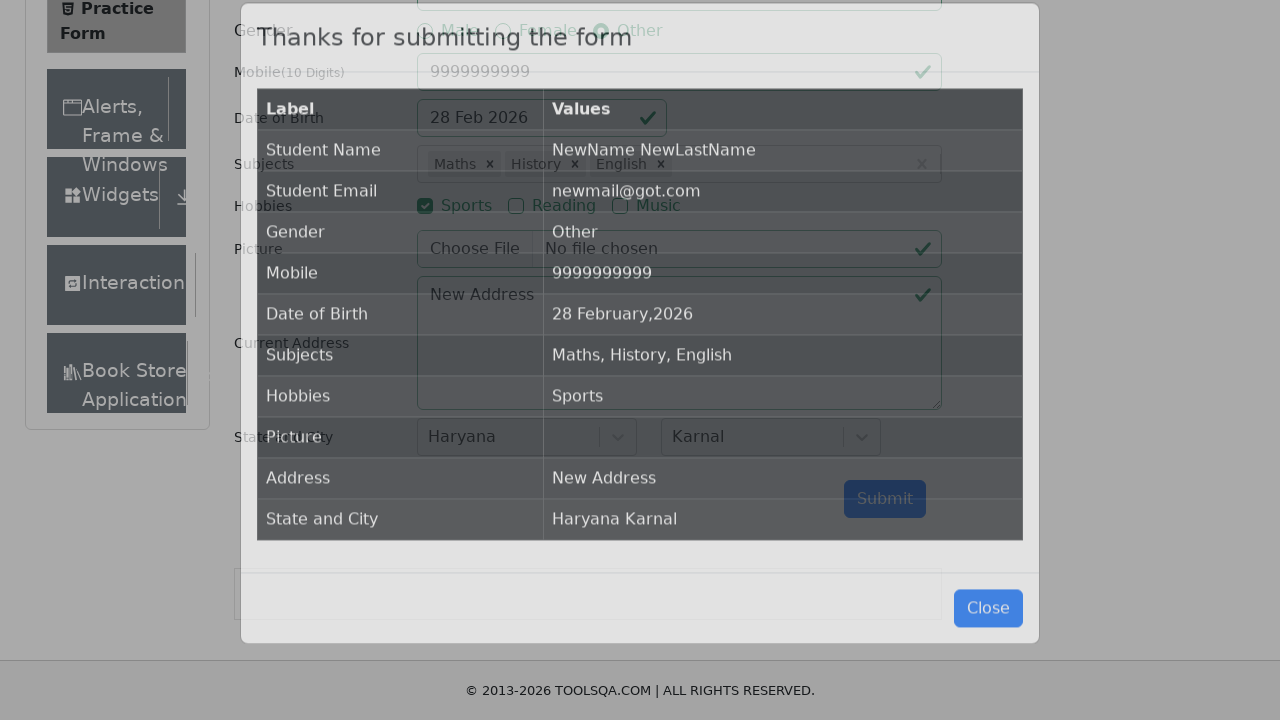

Confirmation modal appeared with submitted data
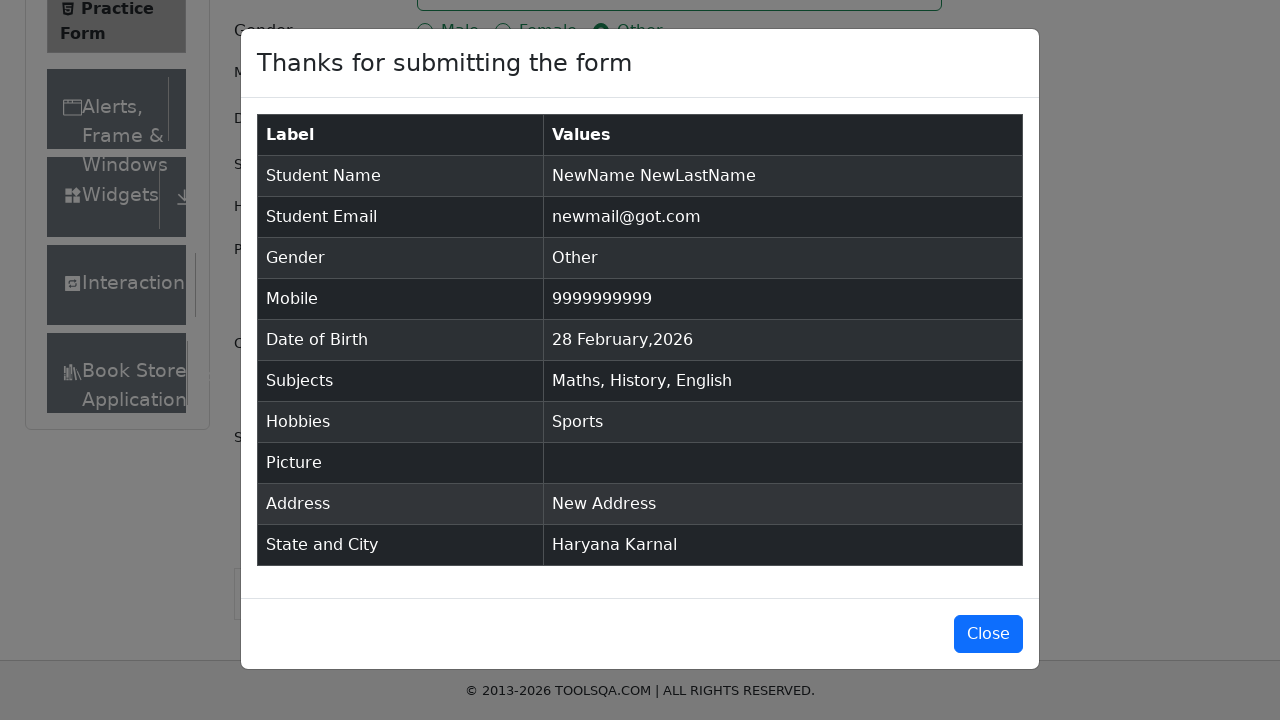

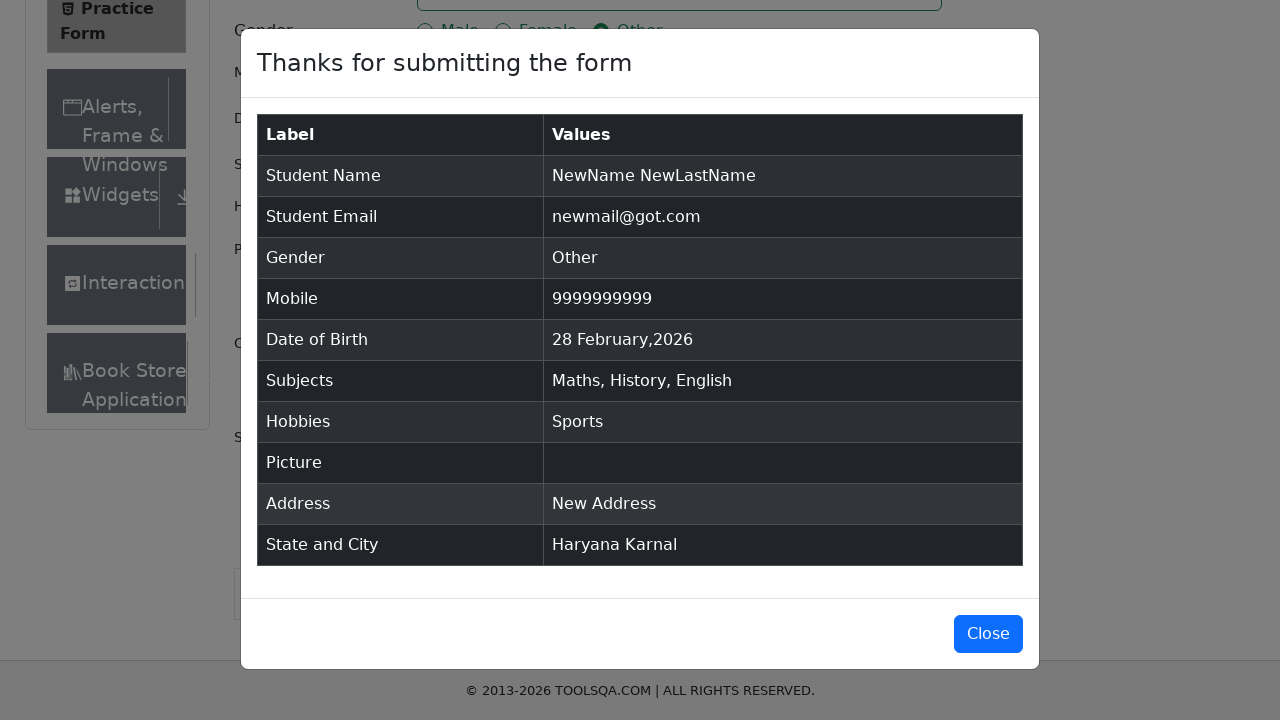